Tests window switching functionality by clicking a link that opens a new window, extracting text from the child window, then returning to the parent window and filling a form field

Starting URL: https://rahulshettyacademy.com/loginpagePractise/

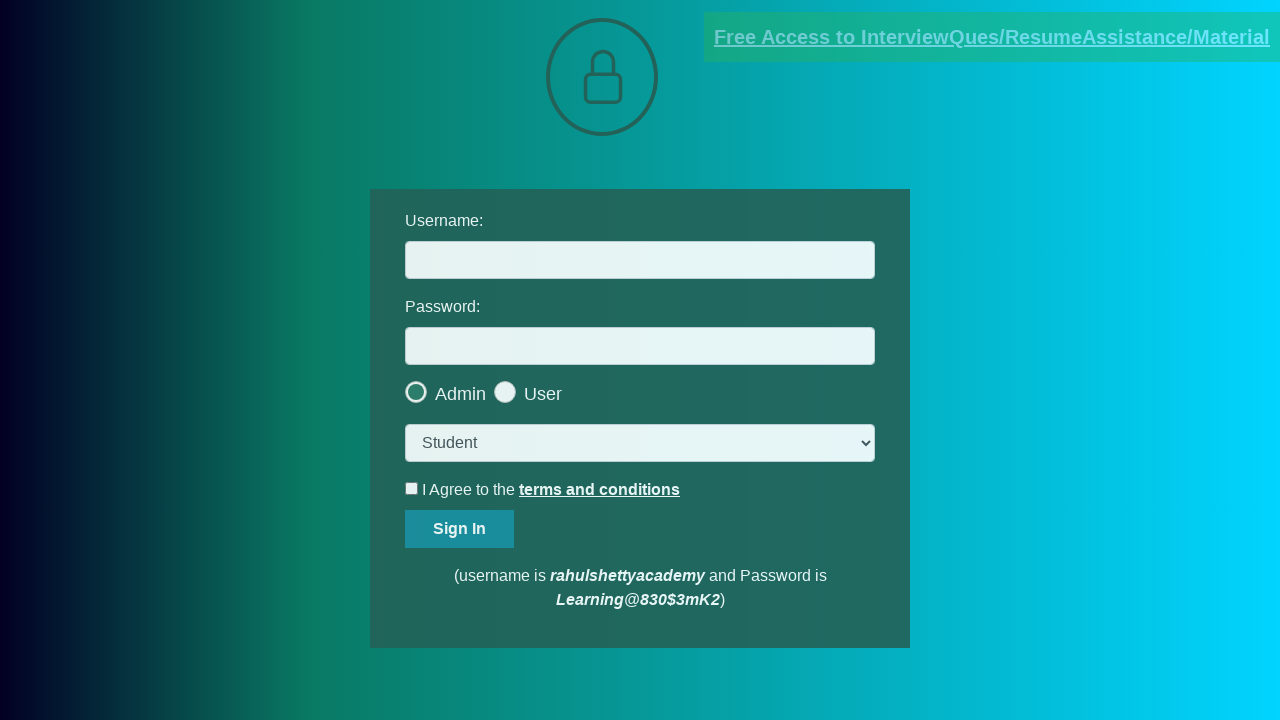

Clicked link that opens new window at (992, 37) on .blinkingText
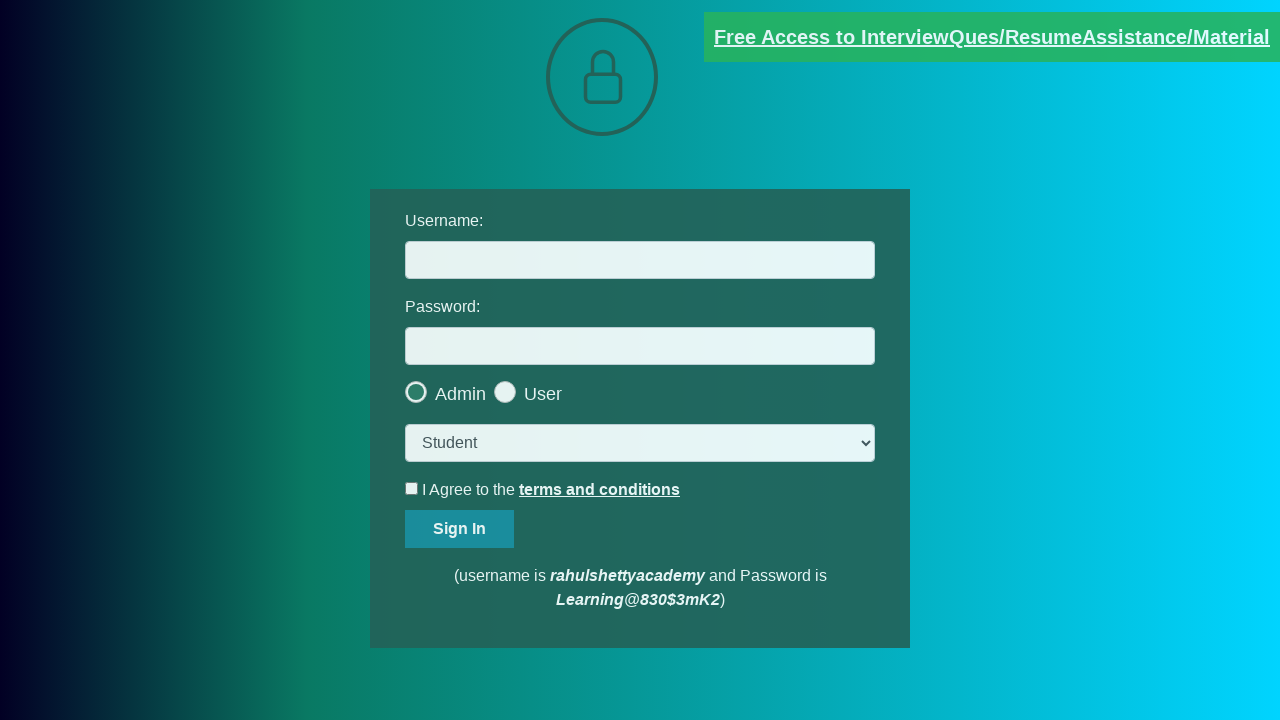

New window/tab opened and captured
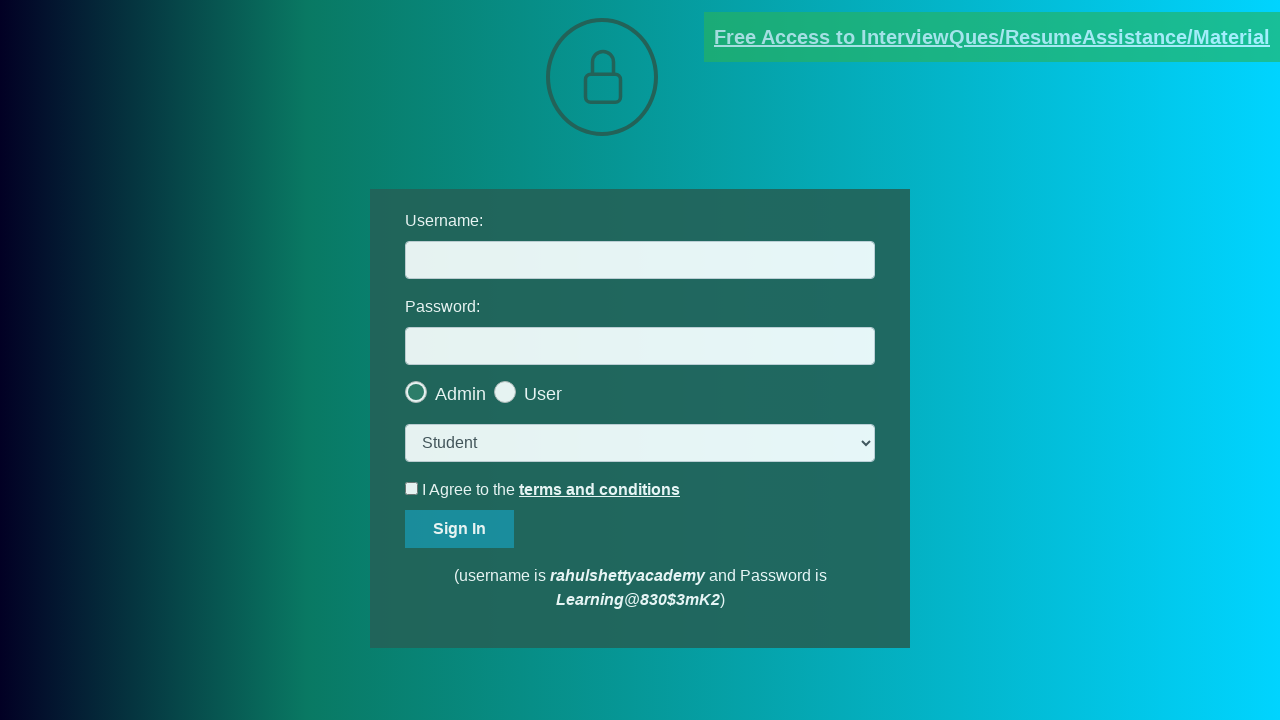

Extracted text from child window element
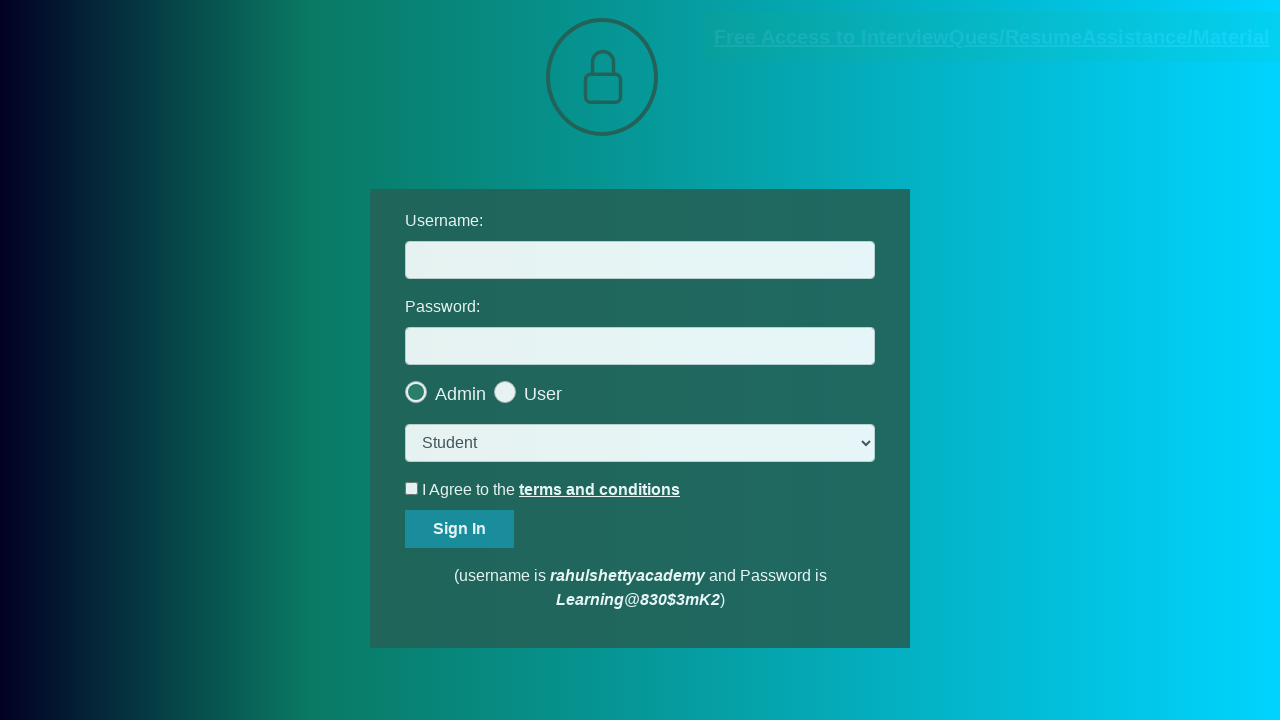

Parsed email from text: mentor@rahulshettyacademy.com
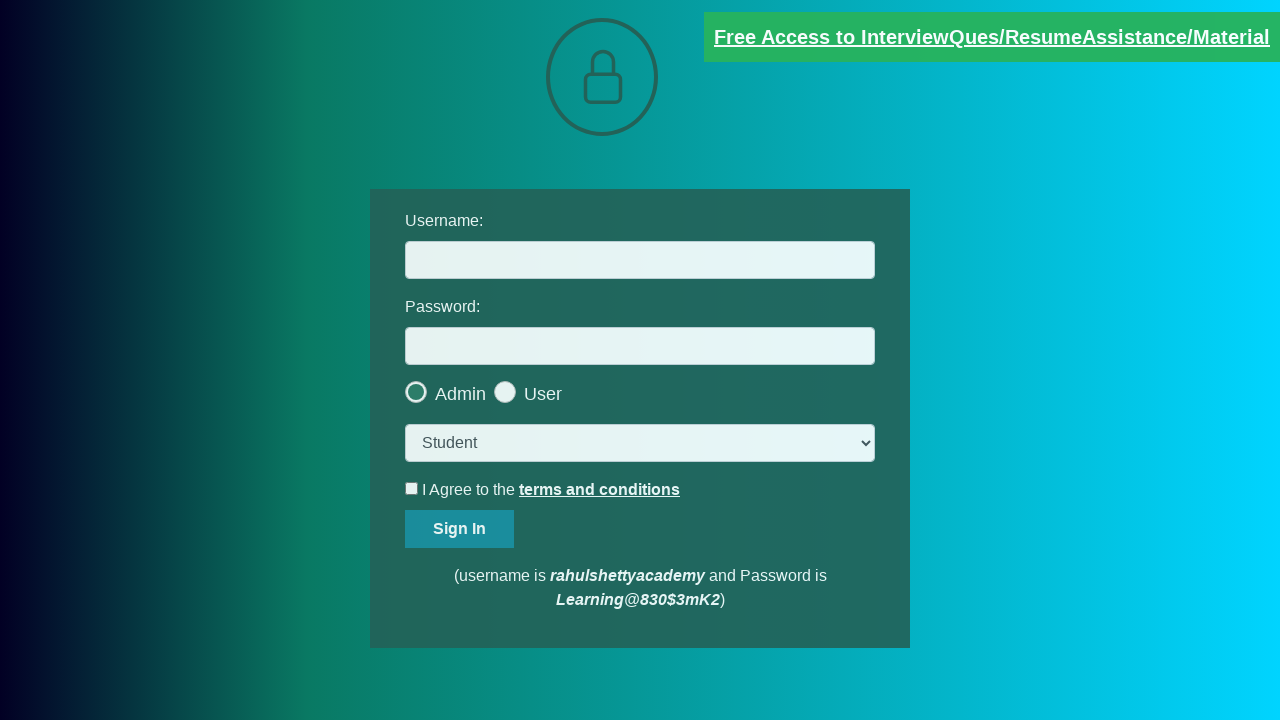

Closed child window
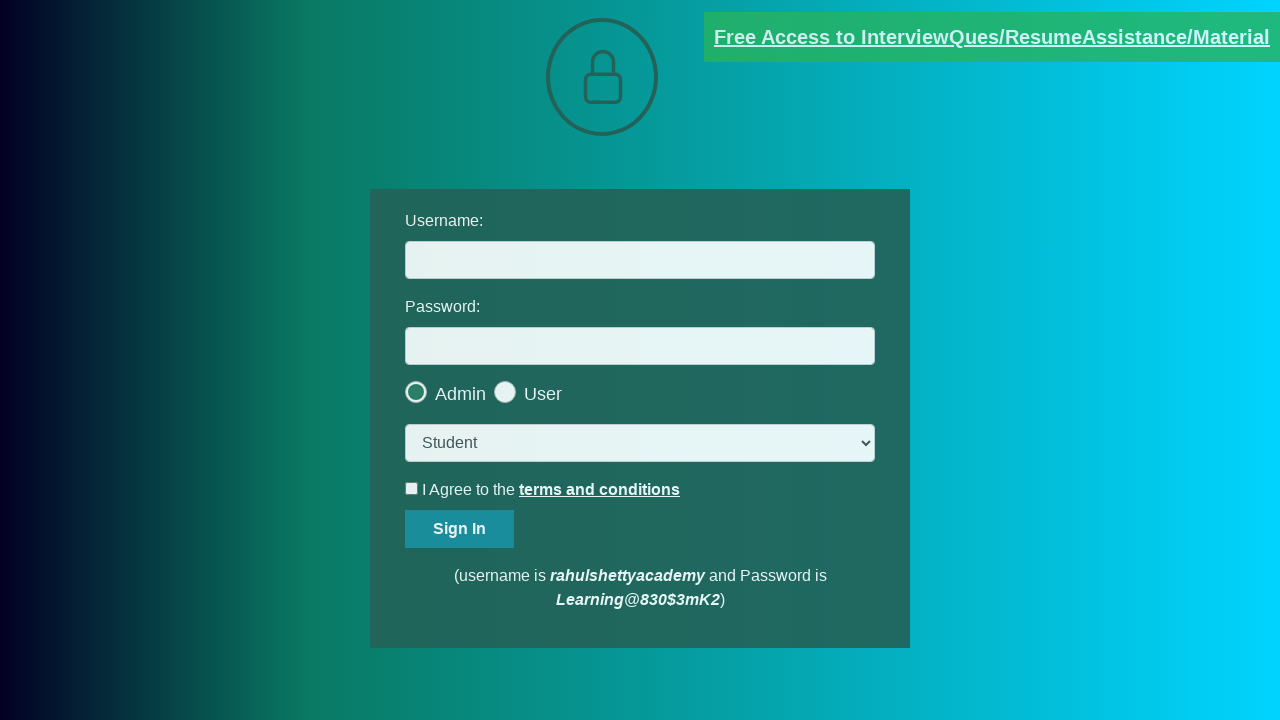

Filled username field with extracted email: mentor@rahulshettyacademy.com on #username
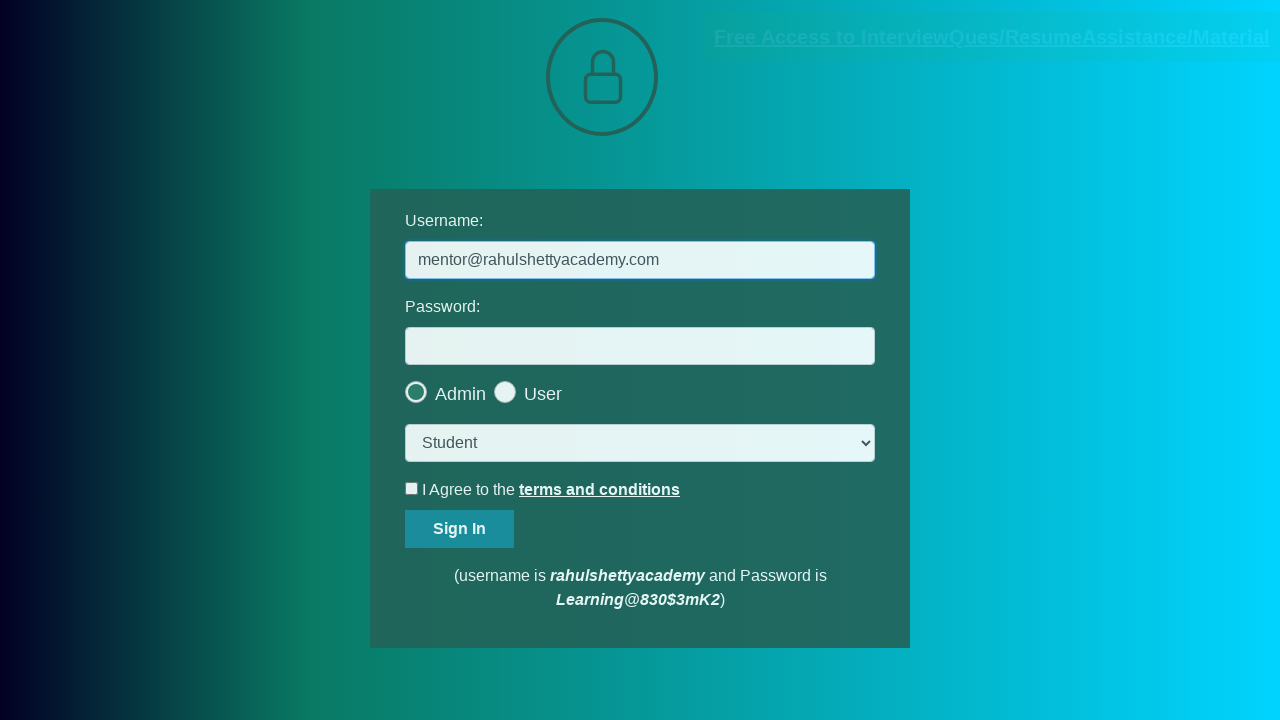

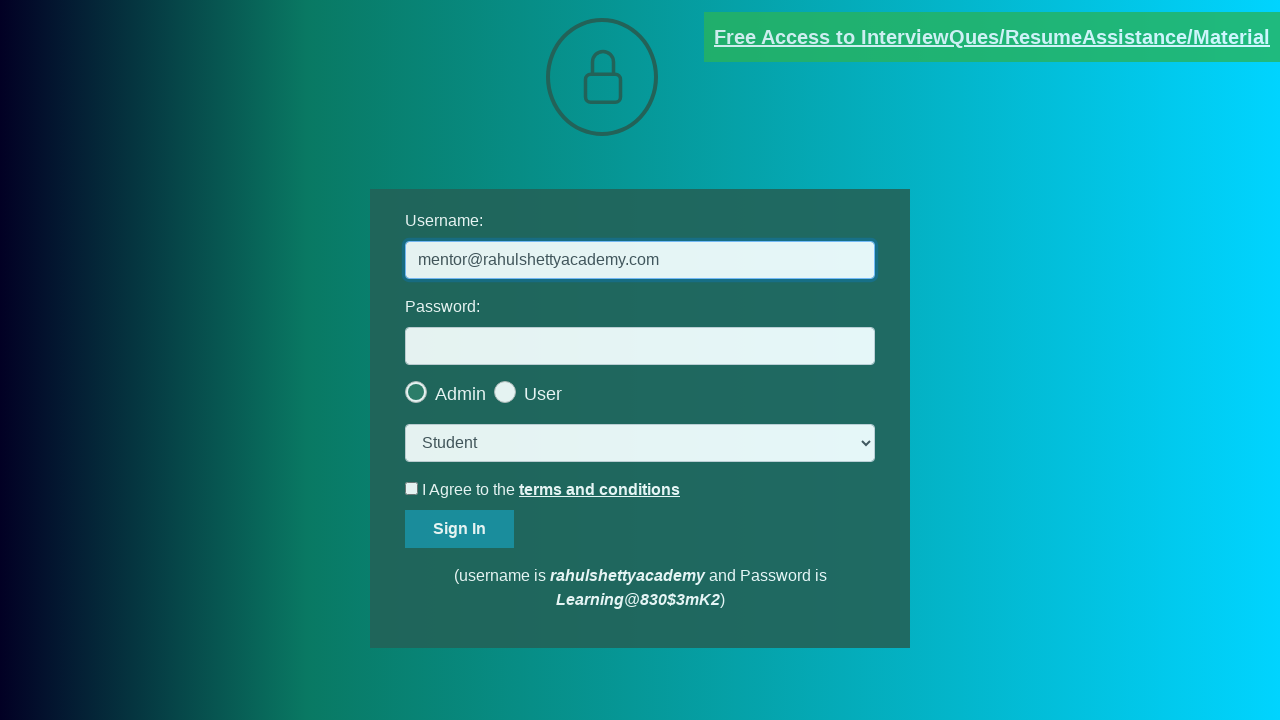